Tests multi-select dropdown functionality by selecting multiple items (by index and by value) and verifying the first selected option

Starting URL: https://www.letskodeit.com/practice

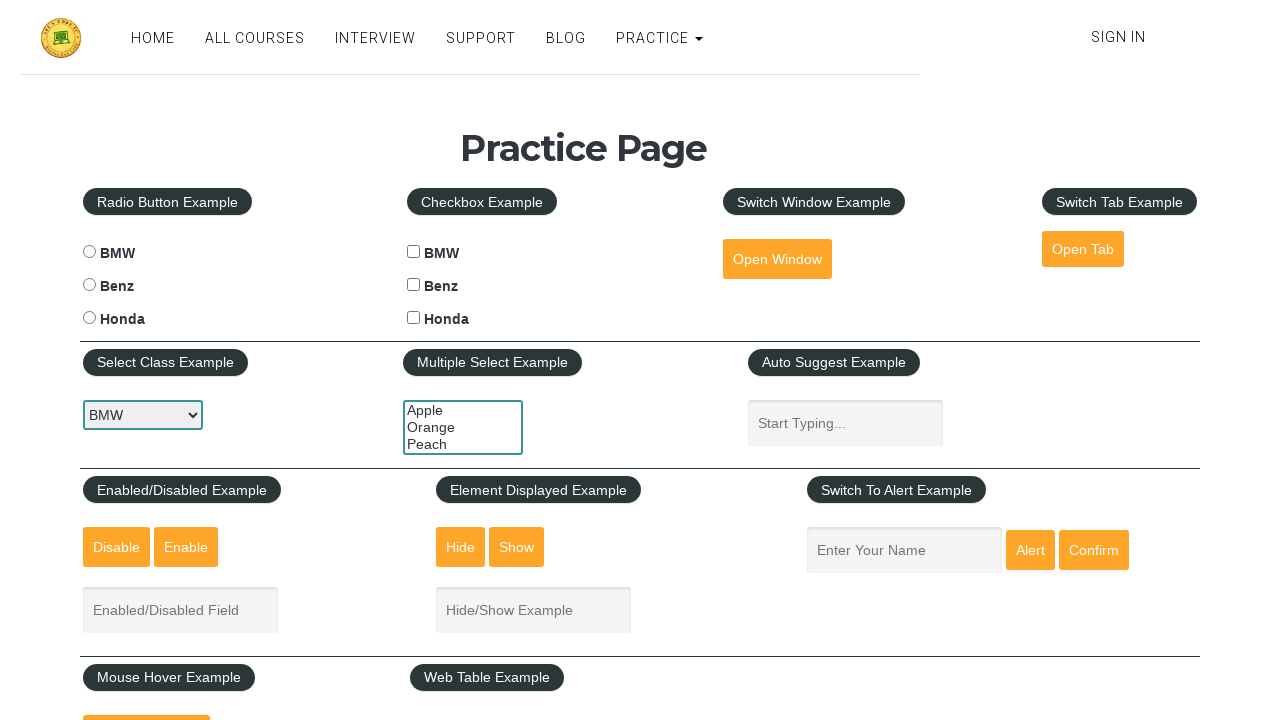

Selected third option (index 2) from multi-select dropdown on #multiple-select-example
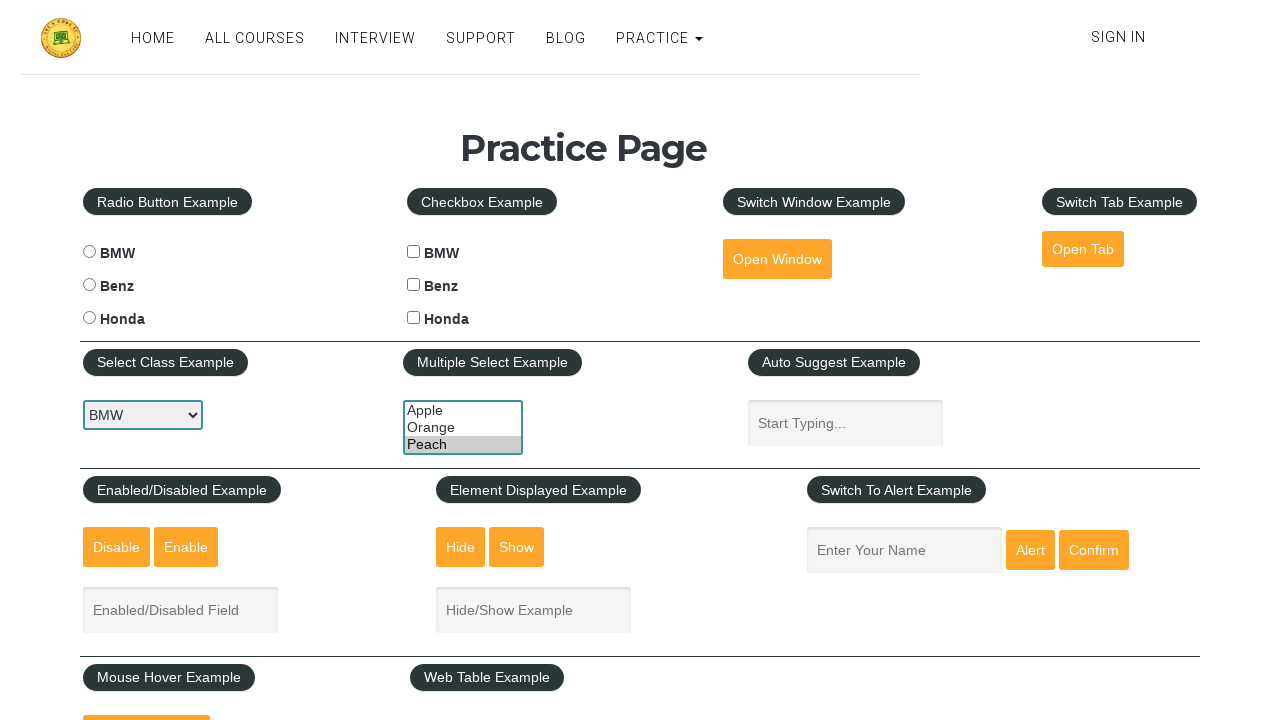

Selected 'apple' option from multi-select dropdown by value on #multiple-select-example
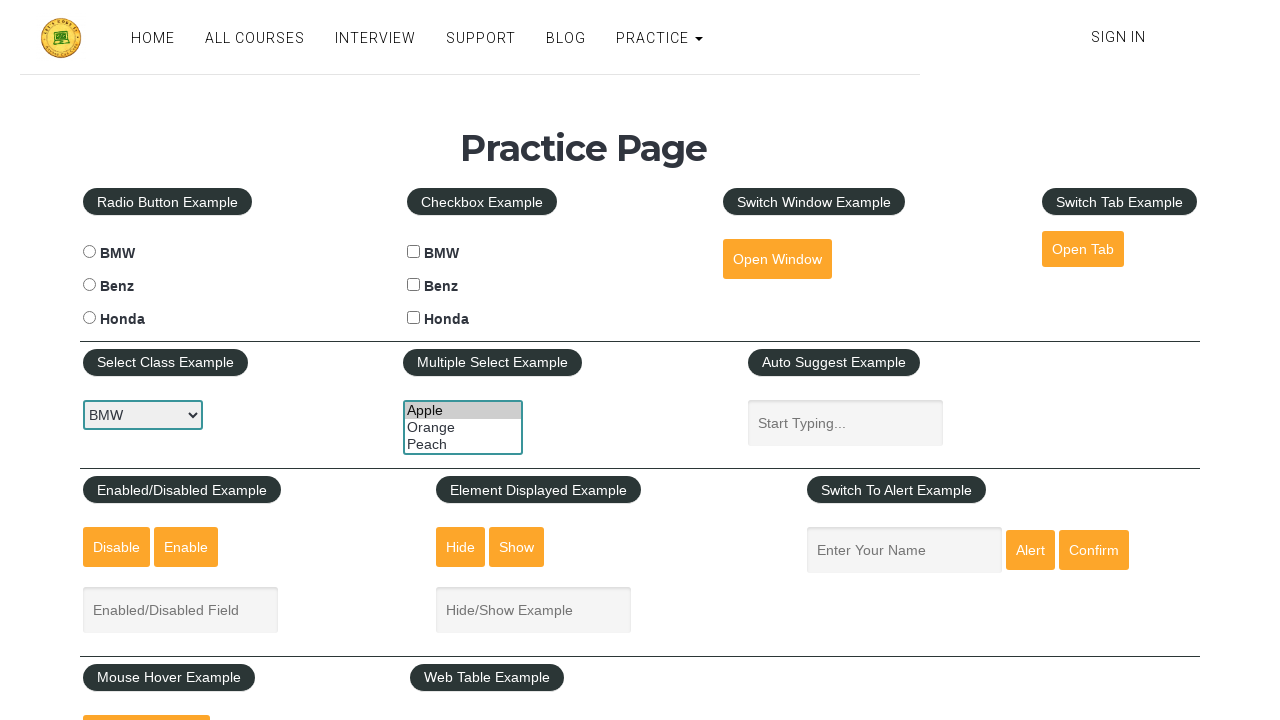

Verified multi-select dropdown is visible and selections are made
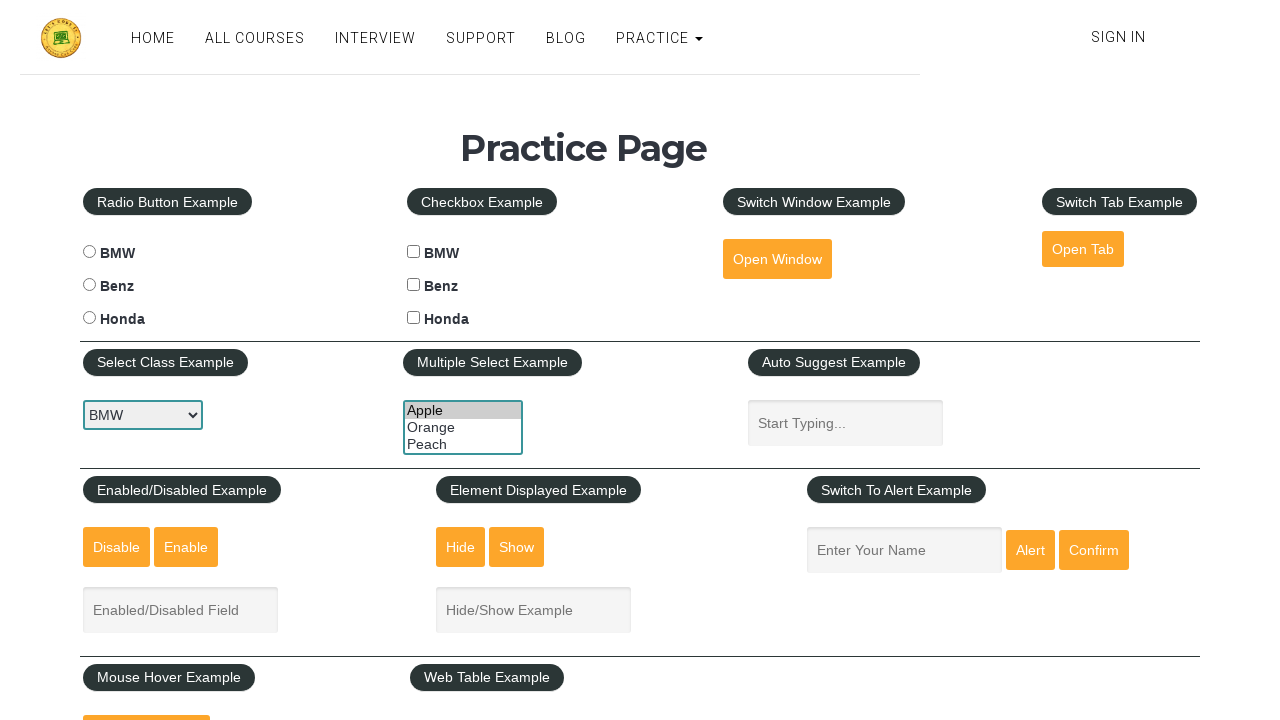

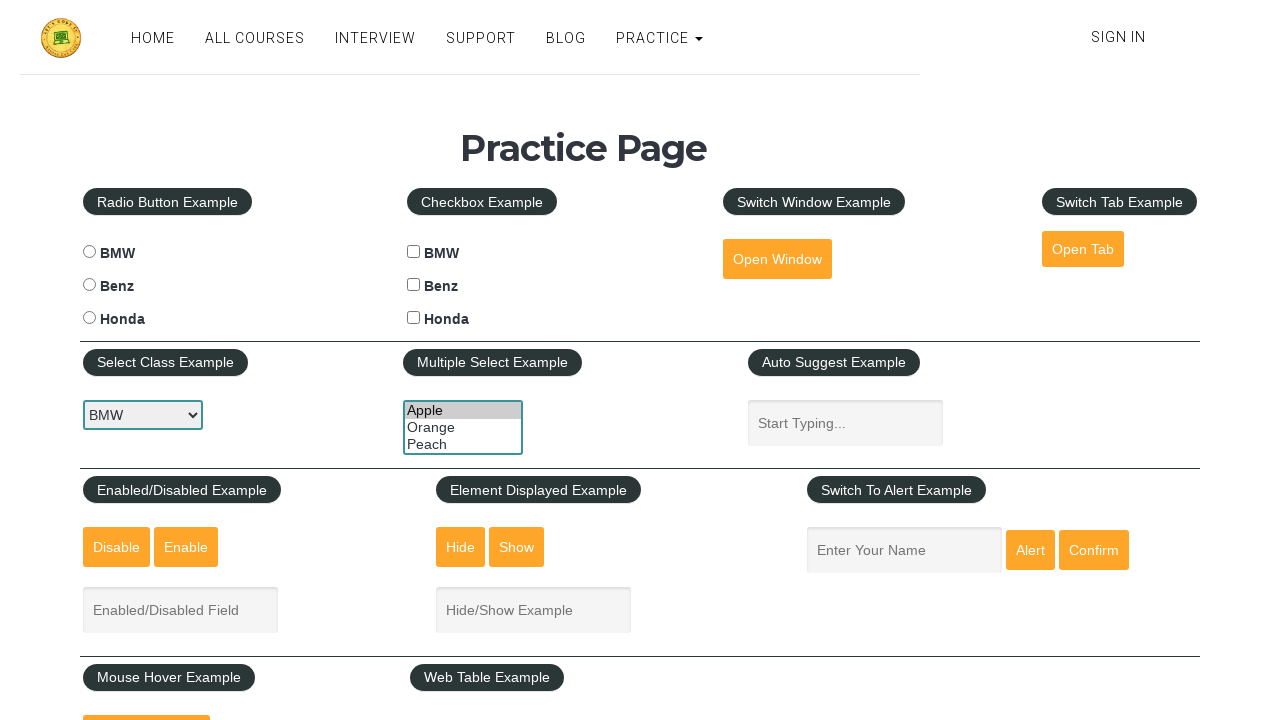